Tests login form validation by submitting invalid credentials and verifying the error message displayed

Starting URL: https://app.vwo.com/#/login

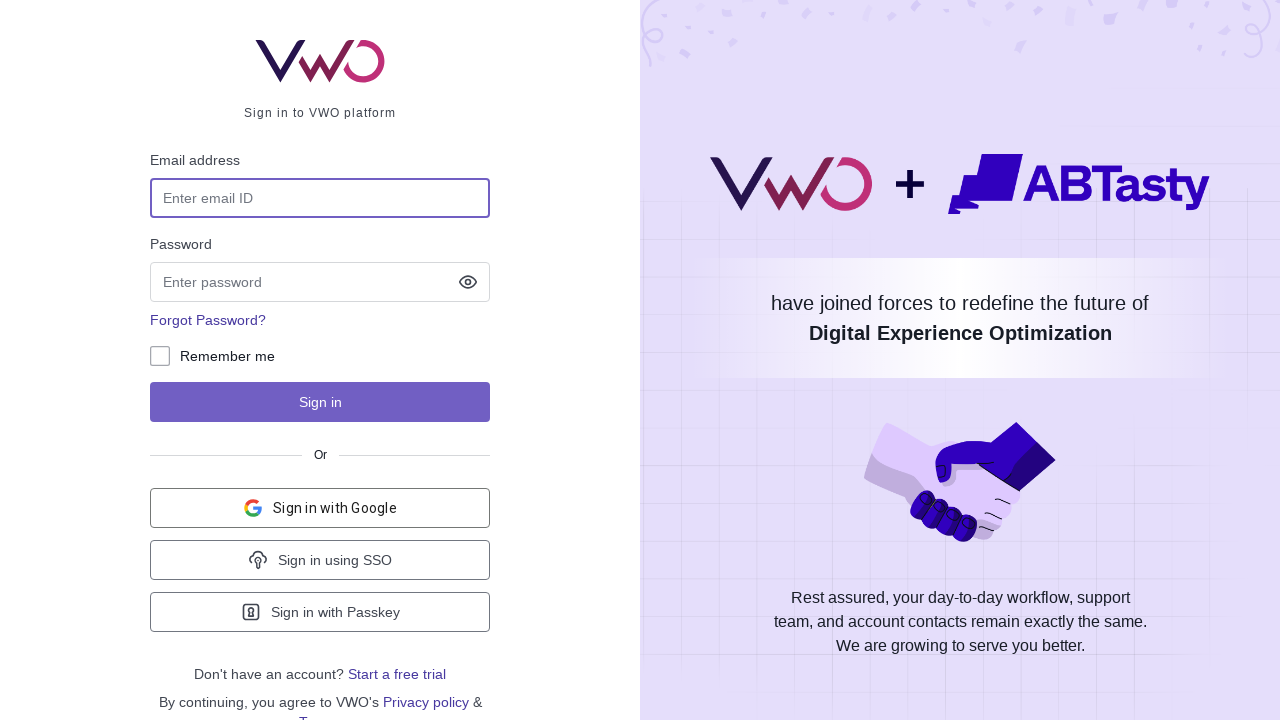

Filled username field with invalid credentials 'invalid45364634' on #login-username
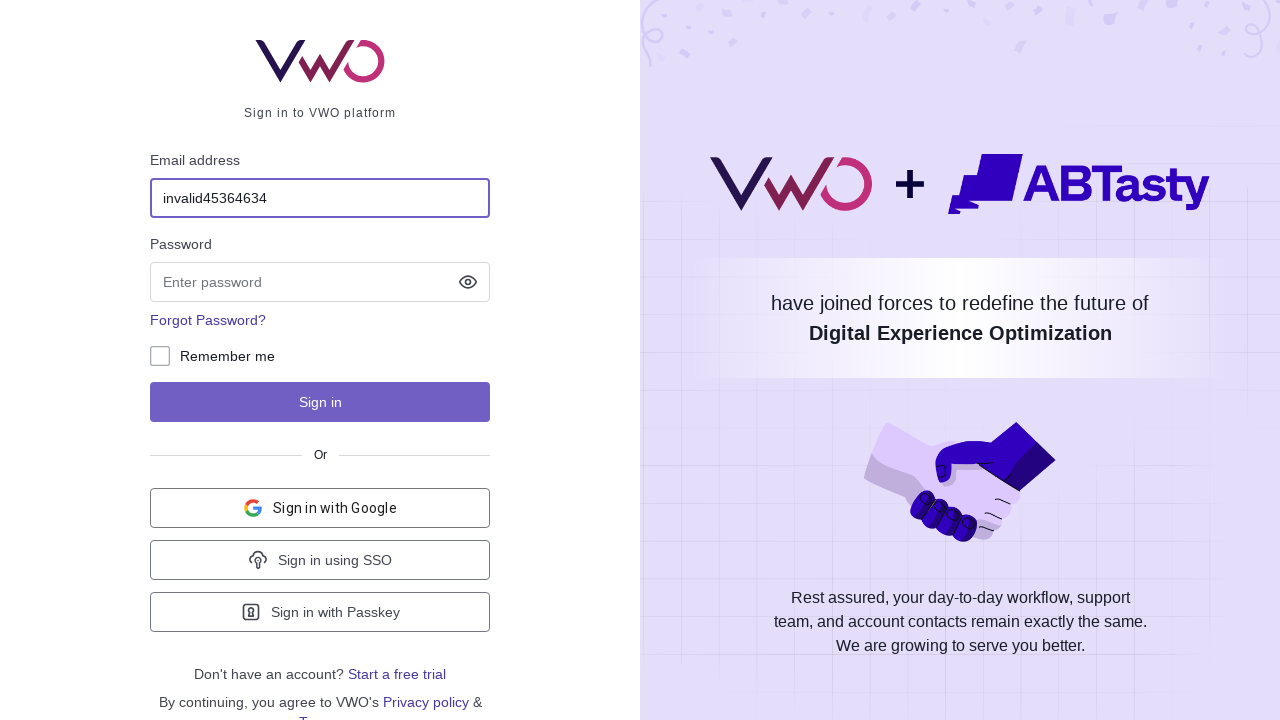

Filled password field with invalid credentials 'invalid232433' on #login-password
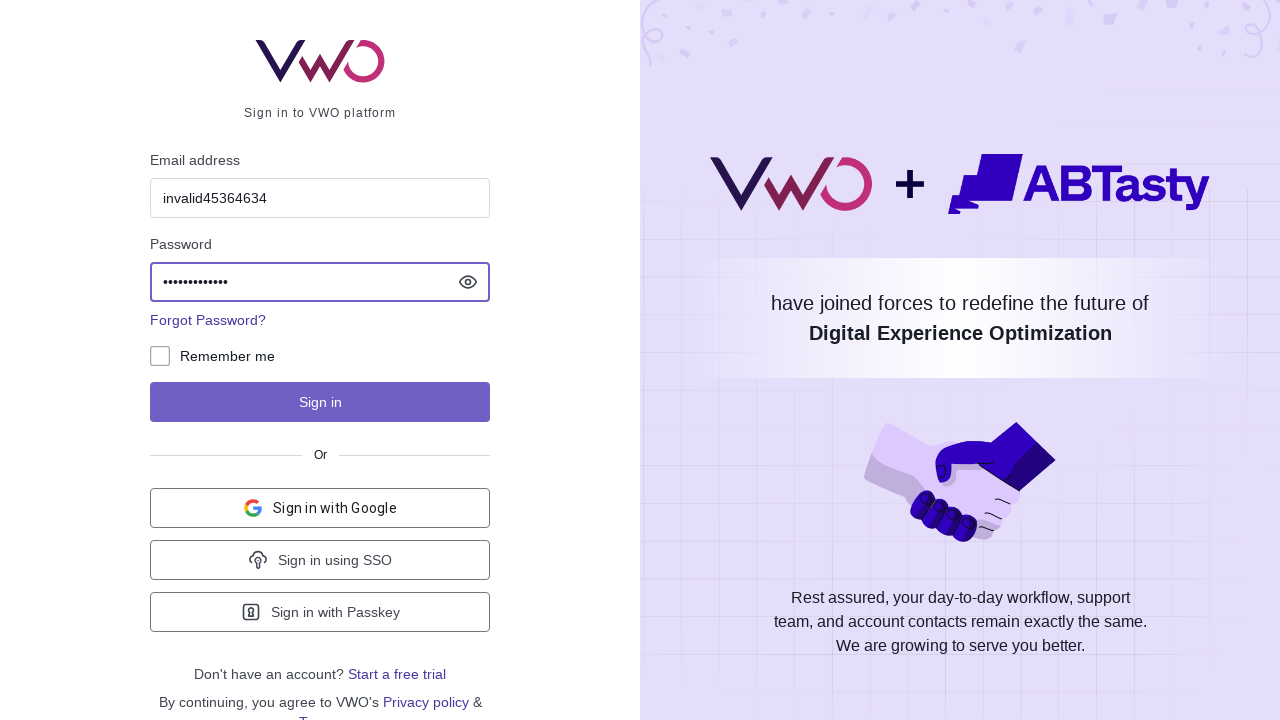

Clicked login button to submit invalid credentials at (320, 402) on #js-login-btn
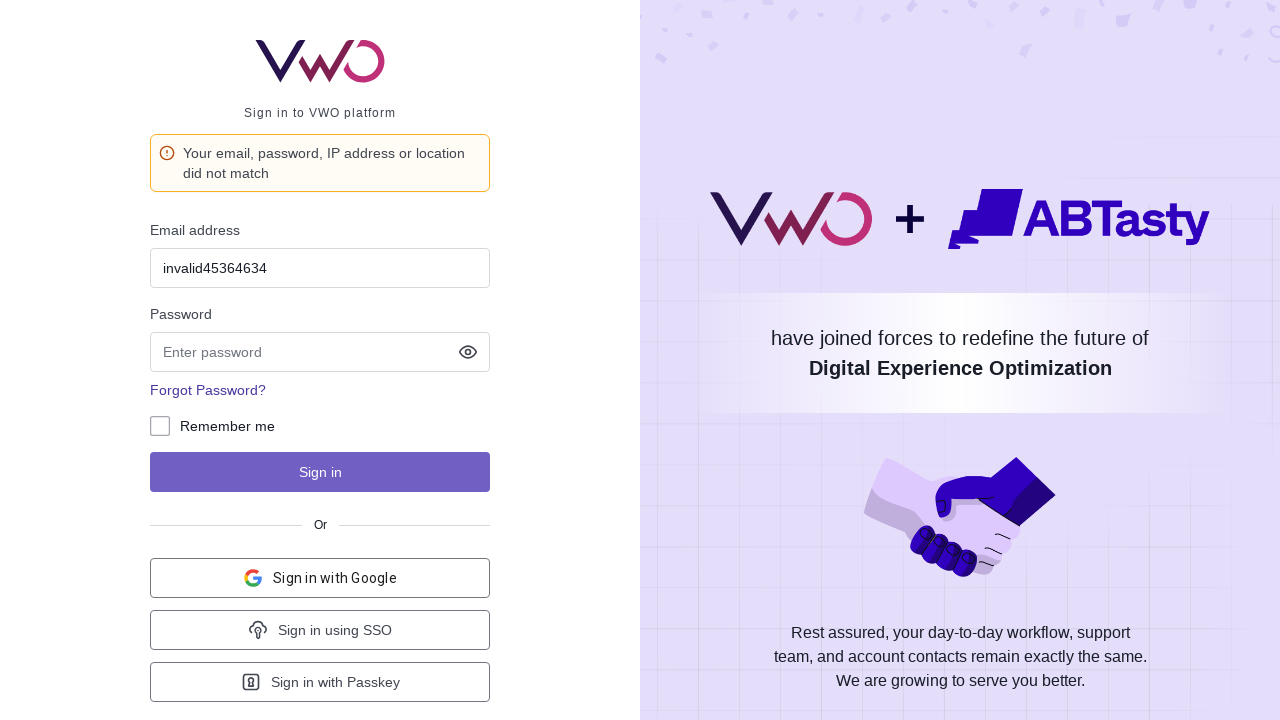

Error message notification appeared on screen
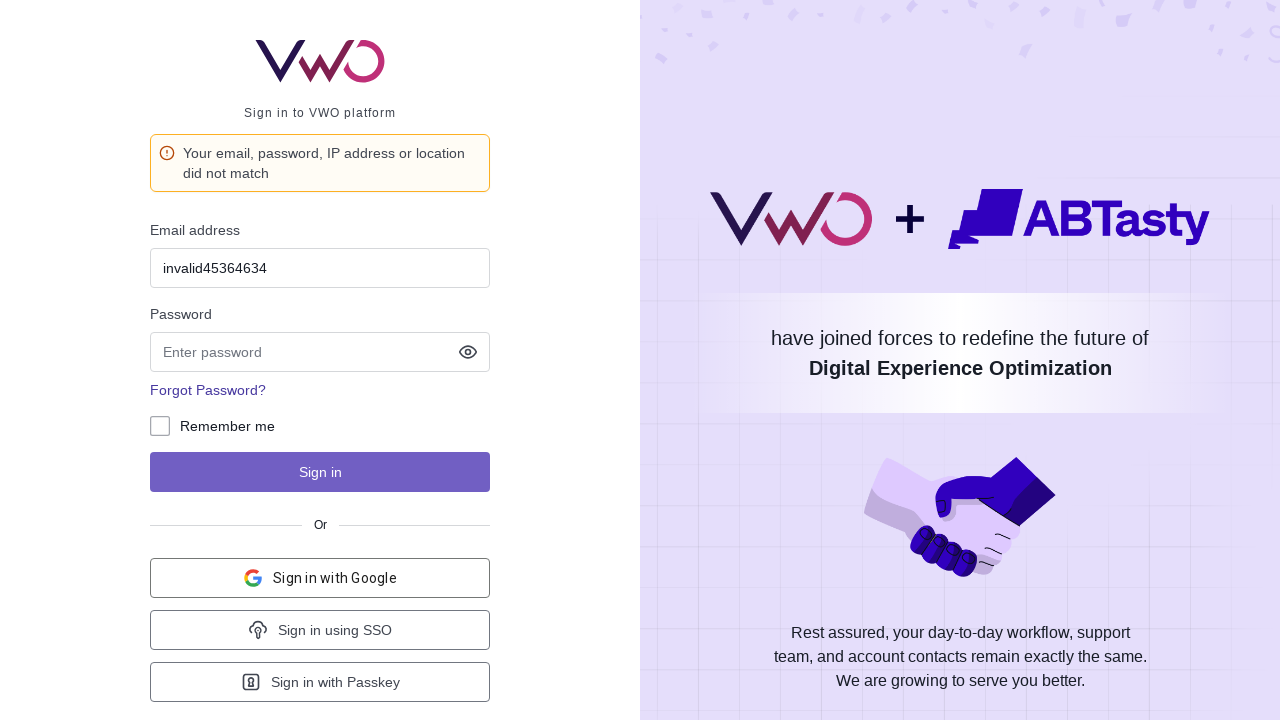

Retrieved error message text content
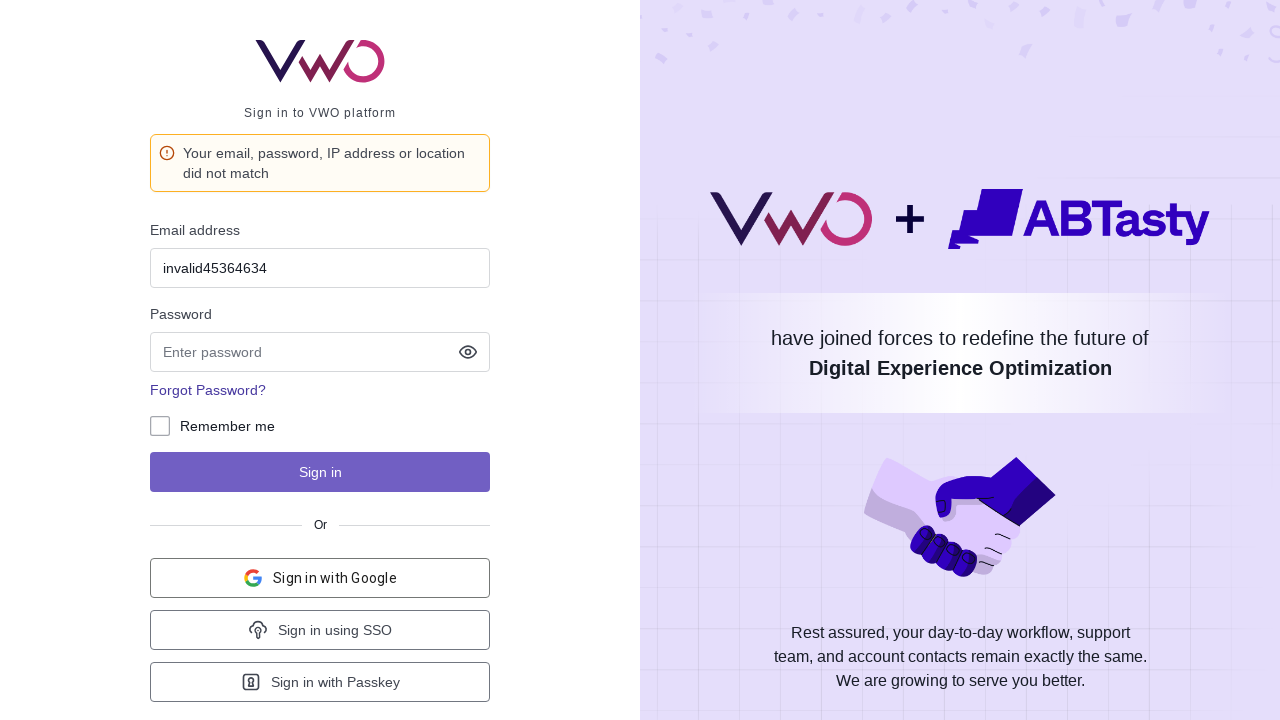

Verified error message matches expected text: 'Your email, password, IP address or location did not match'
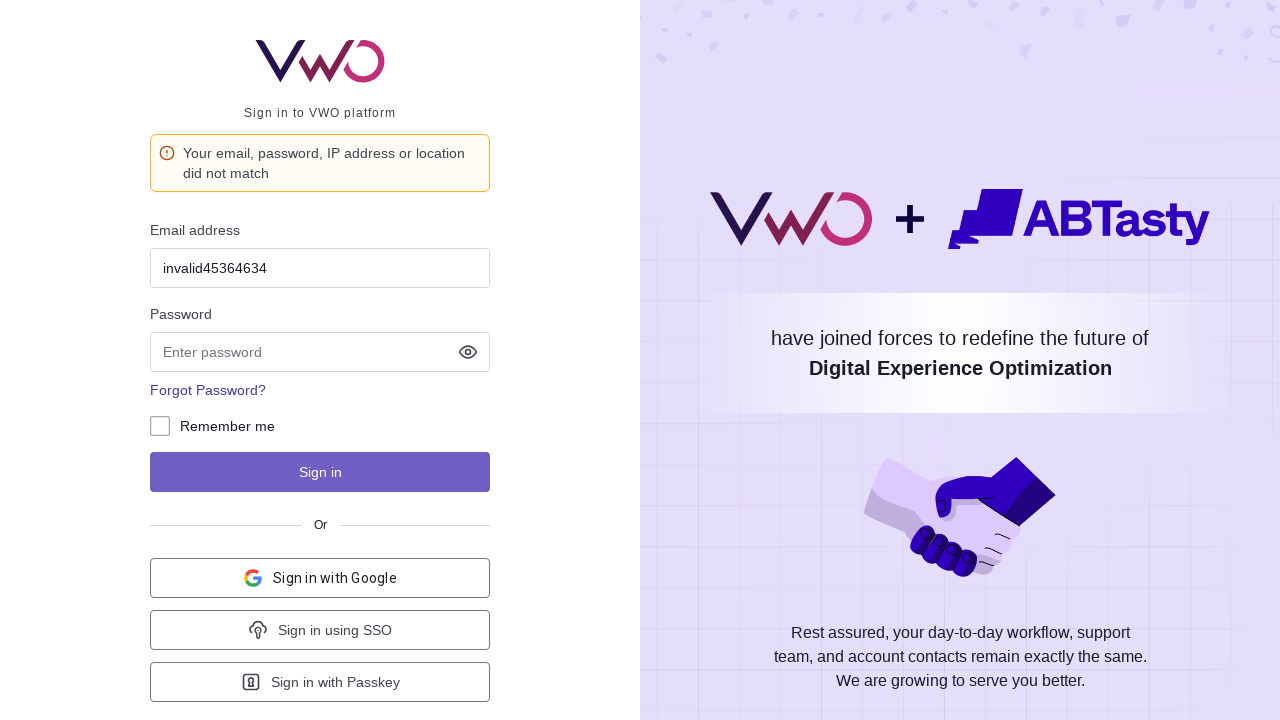

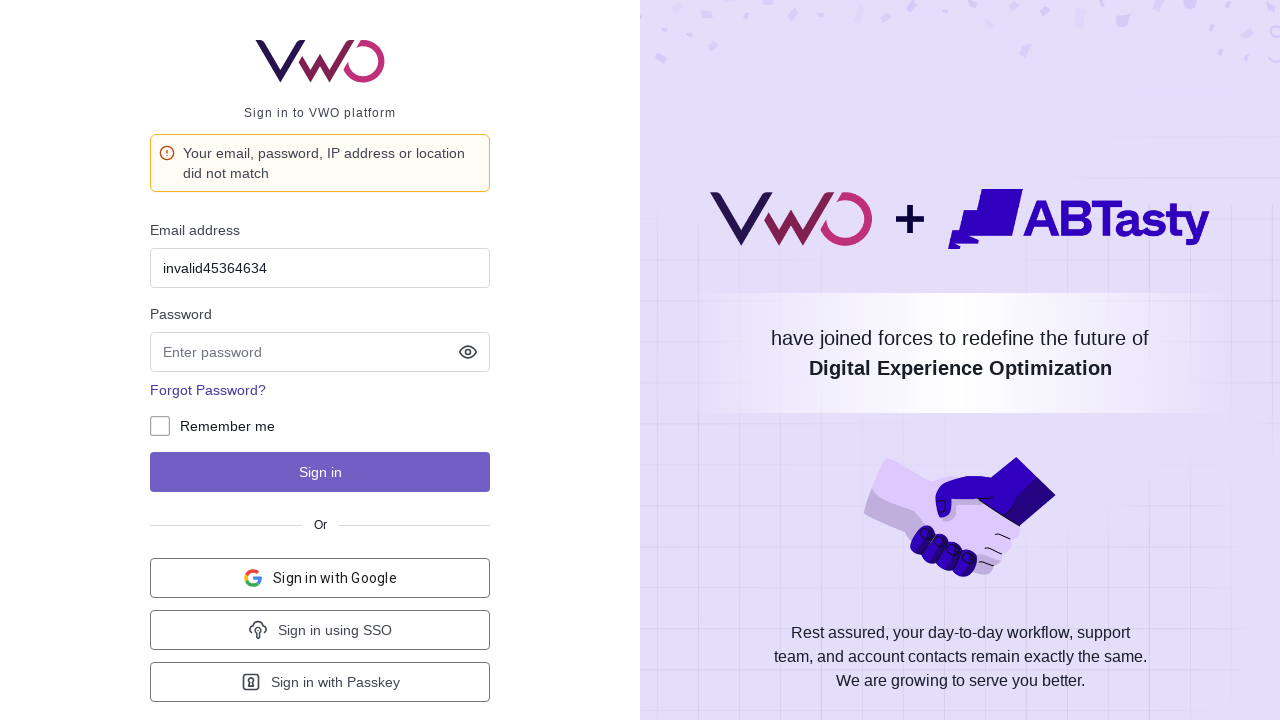